Tests that Clear completed button is hidden when there are no completed items

Starting URL: https://demo.playwright.dev/todomvc

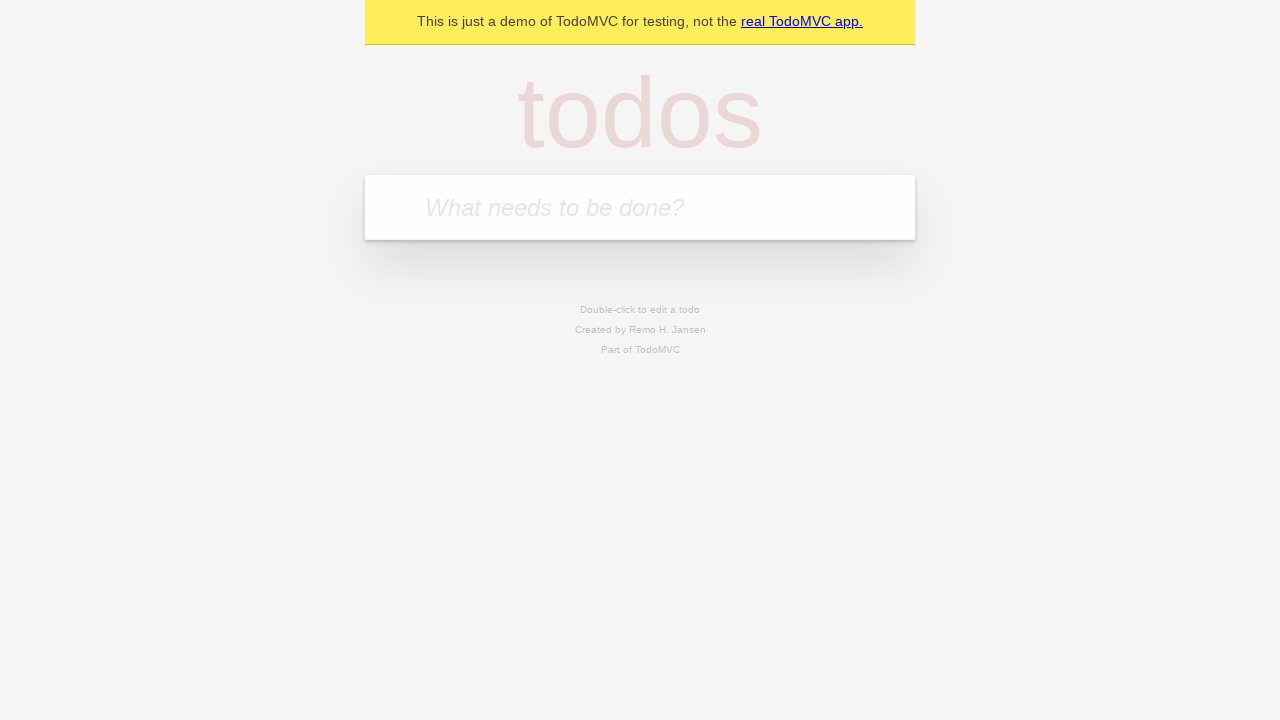

Filled todo input with 'buy some cheese' on internal:attr=[placeholder="What needs to be done?"i]
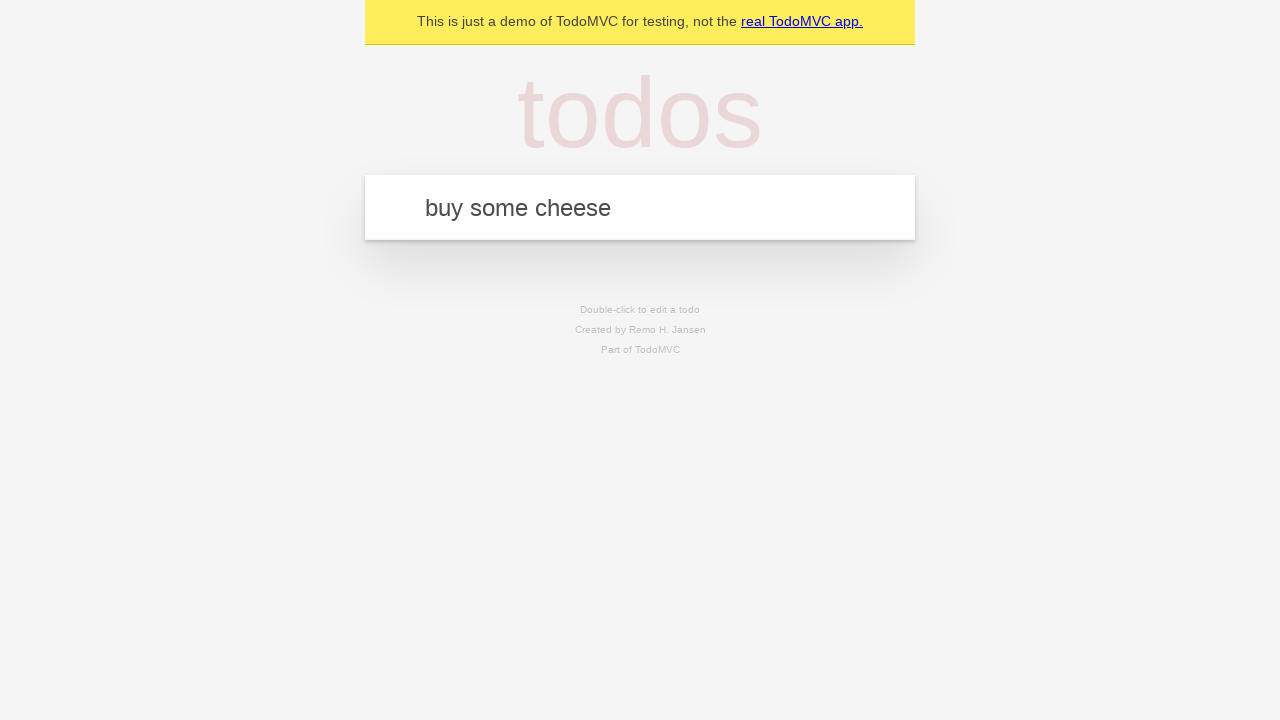

Pressed Enter to add first todo on internal:attr=[placeholder="What needs to be done?"i]
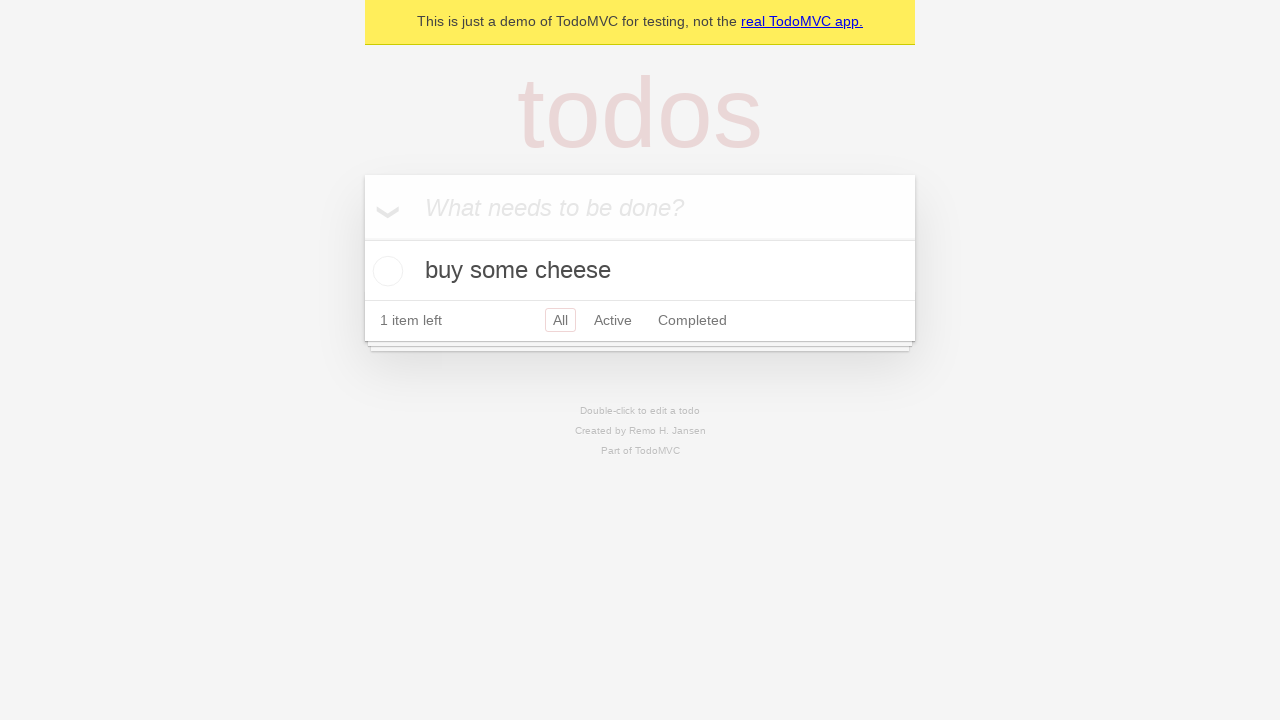

Filled todo input with 'feed the cat' on internal:attr=[placeholder="What needs to be done?"i]
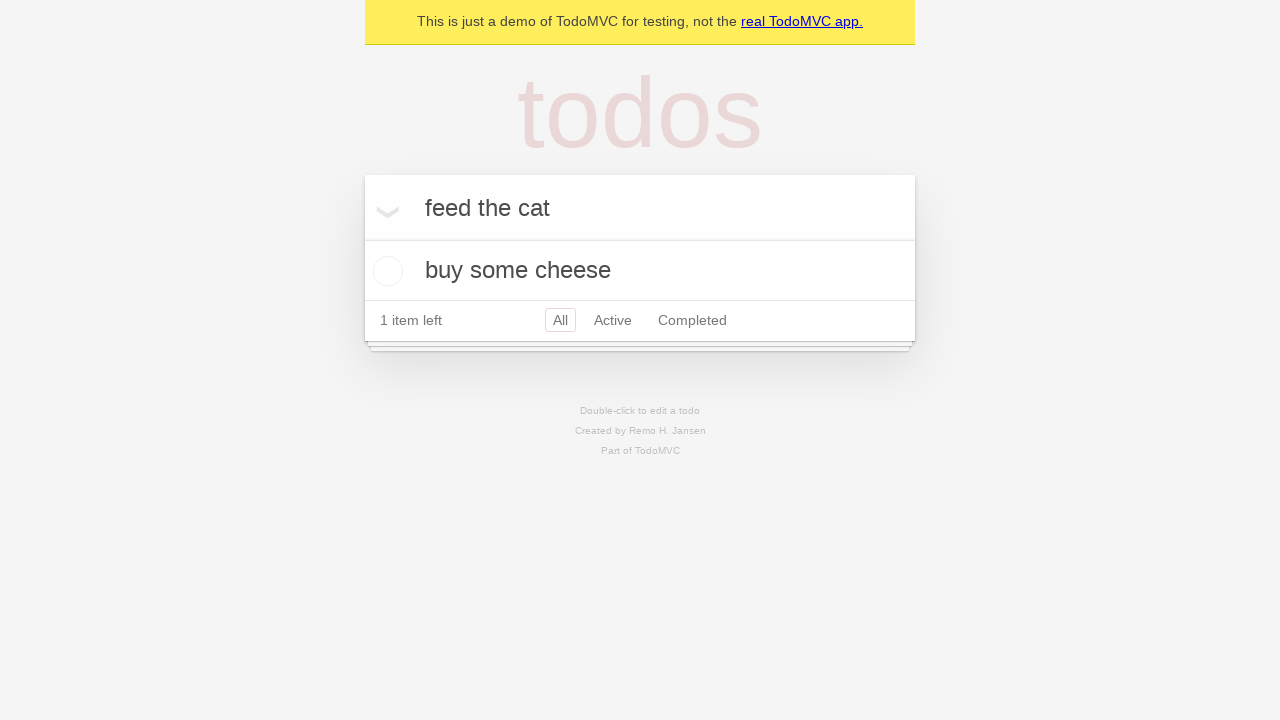

Pressed Enter to add second todo on internal:attr=[placeholder="What needs to be done?"i]
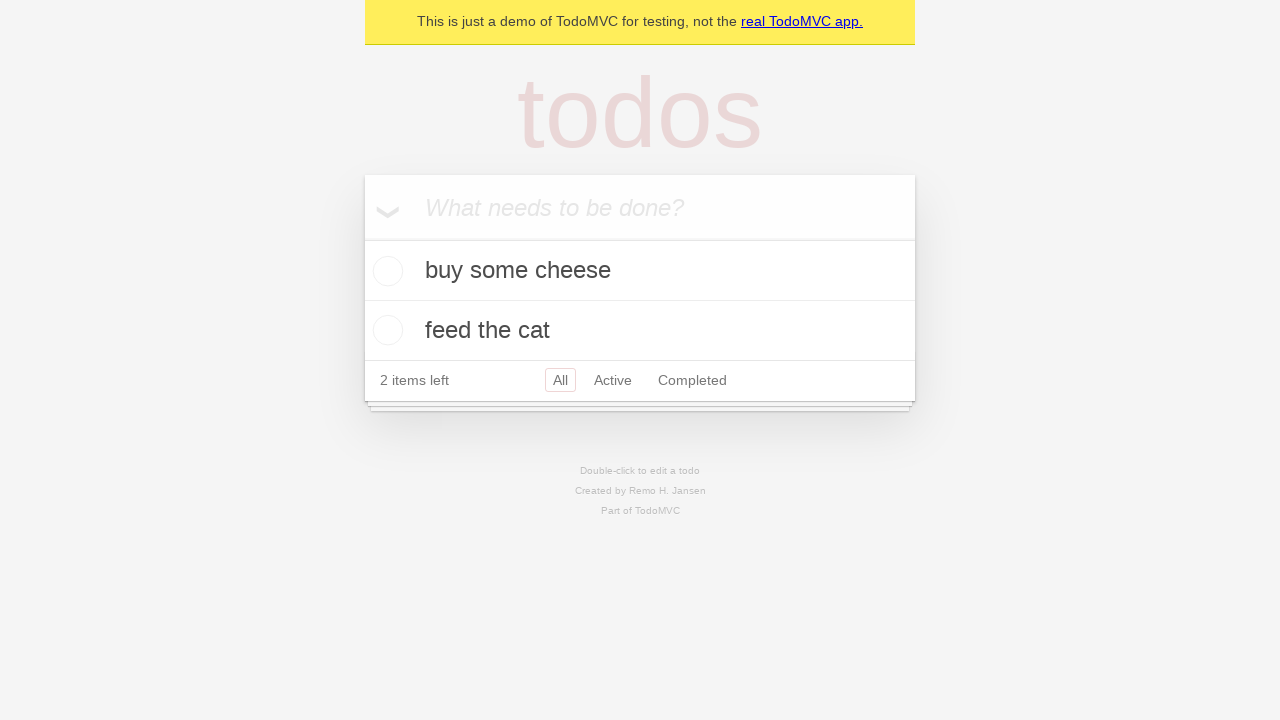

Filled todo input with 'book a doctors appointment' on internal:attr=[placeholder="What needs to be done?"i]
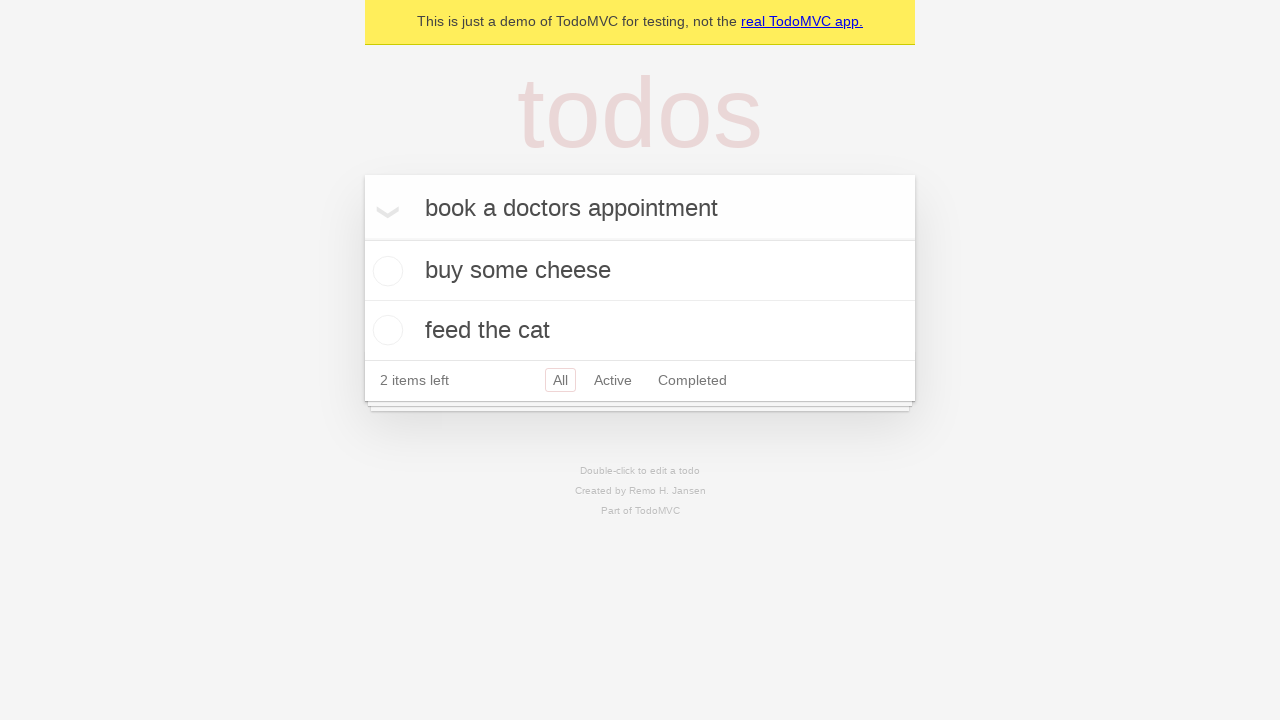

Pressed Enter to add third todo on internal:attr=[placeholder="What needs to be done?"i]
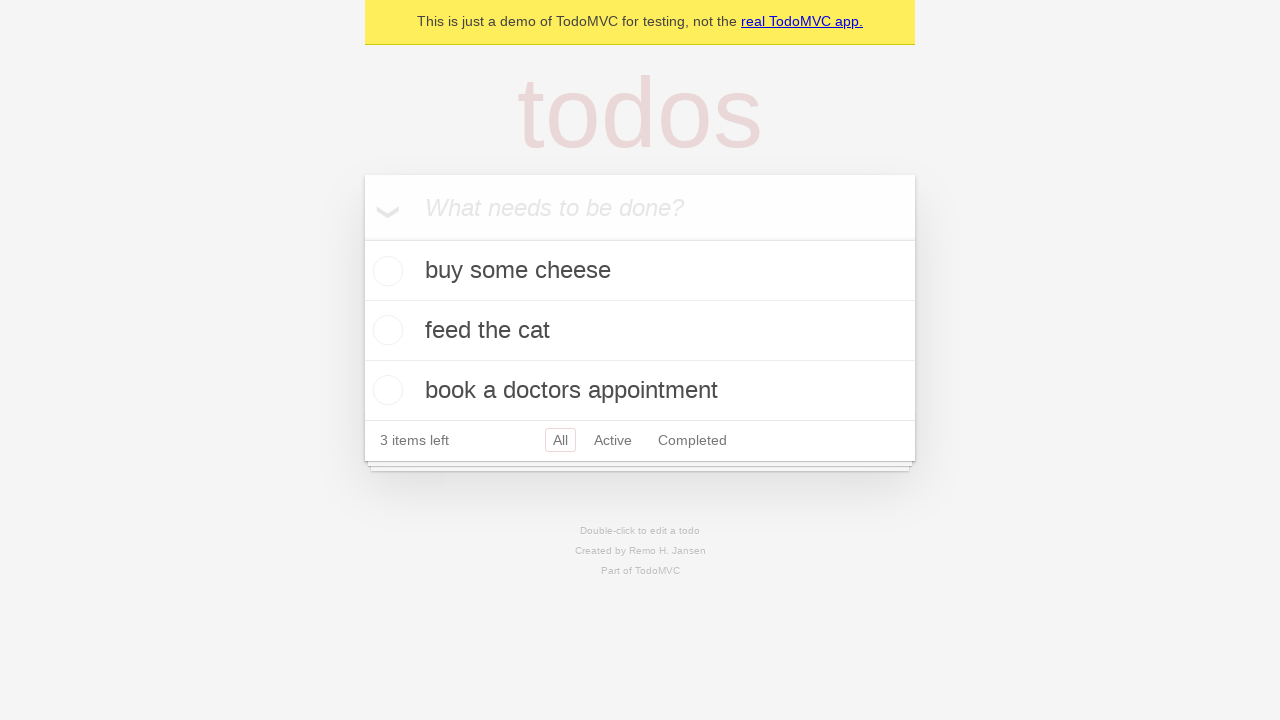

Checked first todo item as completed at (385, 271) on .todo-list li .toggle >> nth=0
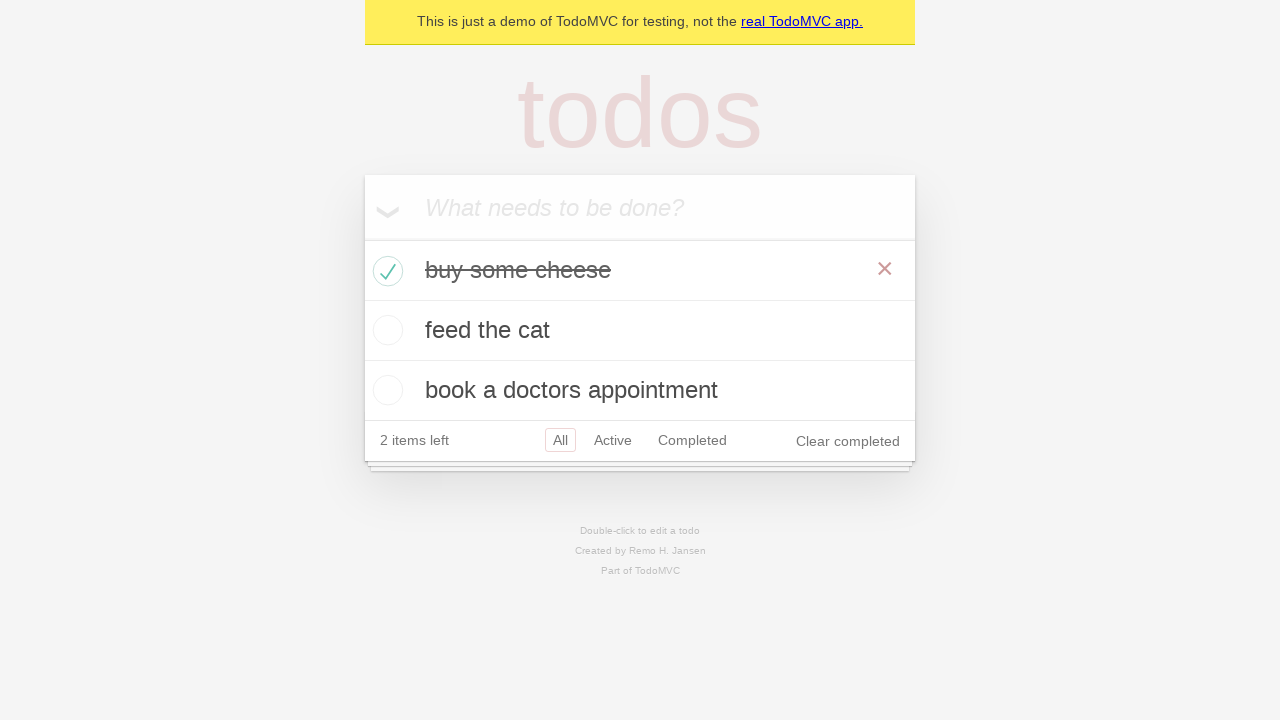

Clicked Clear completed button at (848, 441) on internal:role=button[name="Clear completed"i]
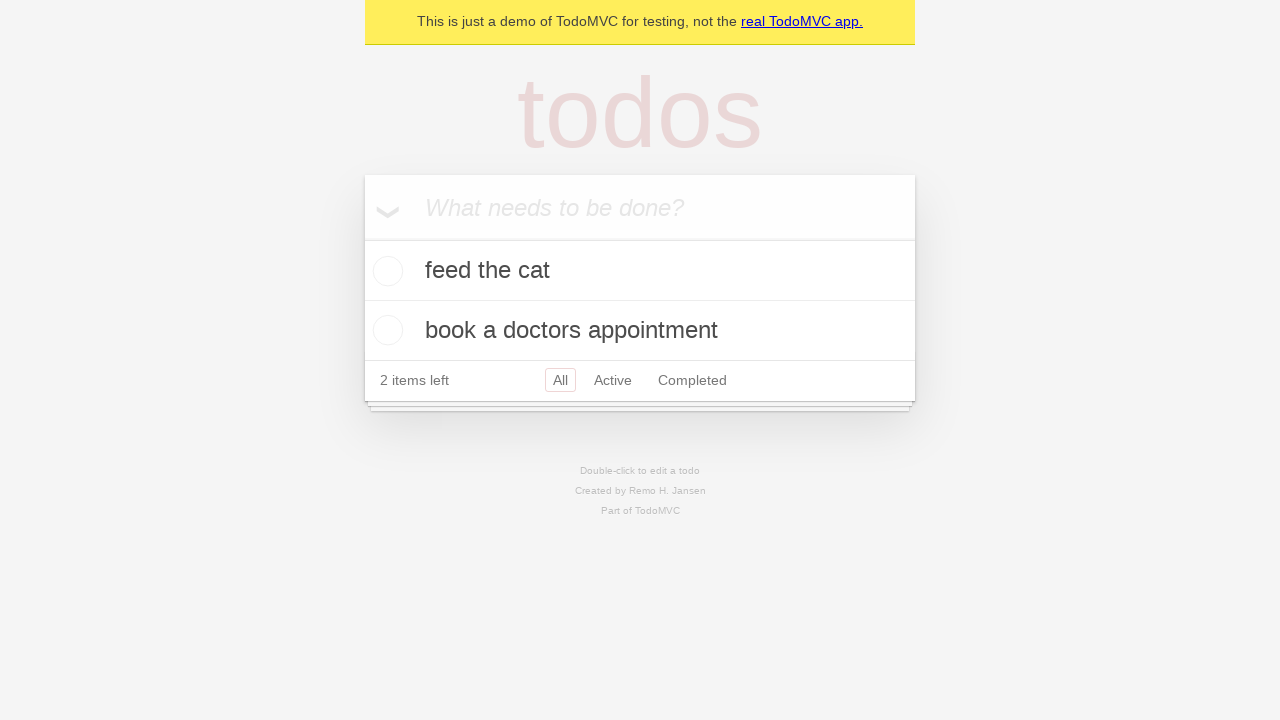

Verified Clear completed button is hidden when no completed items remain
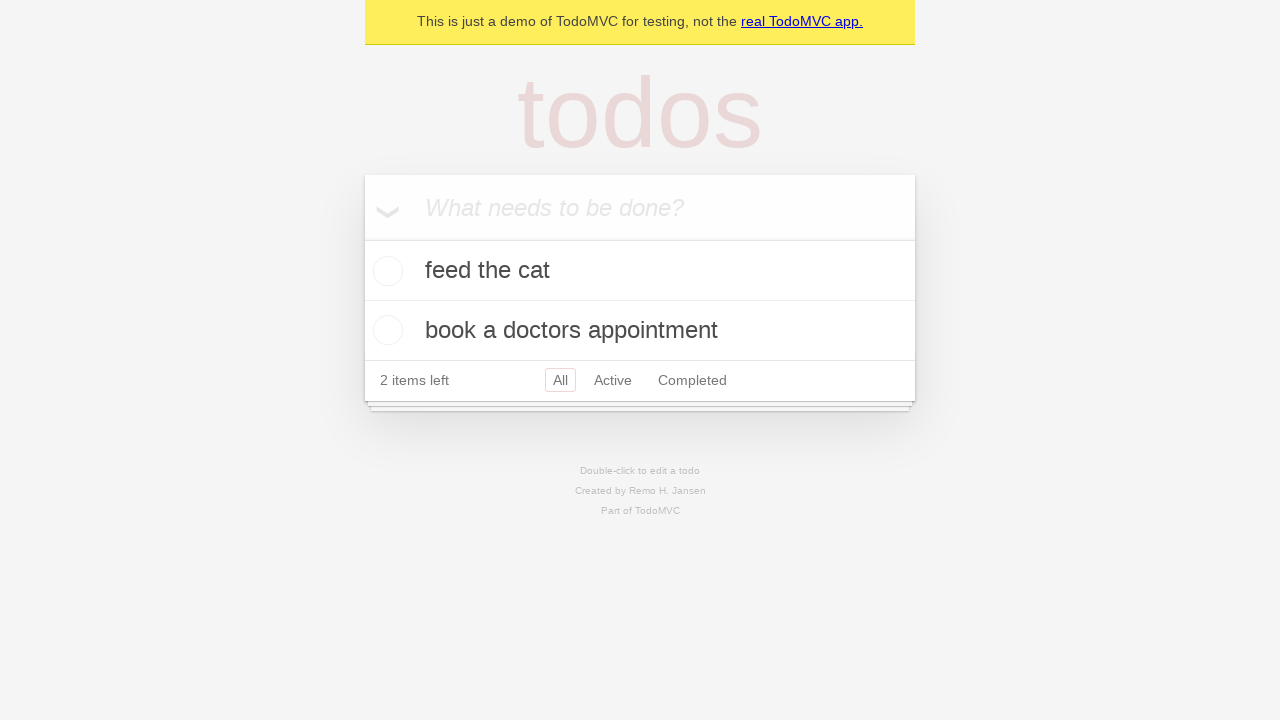

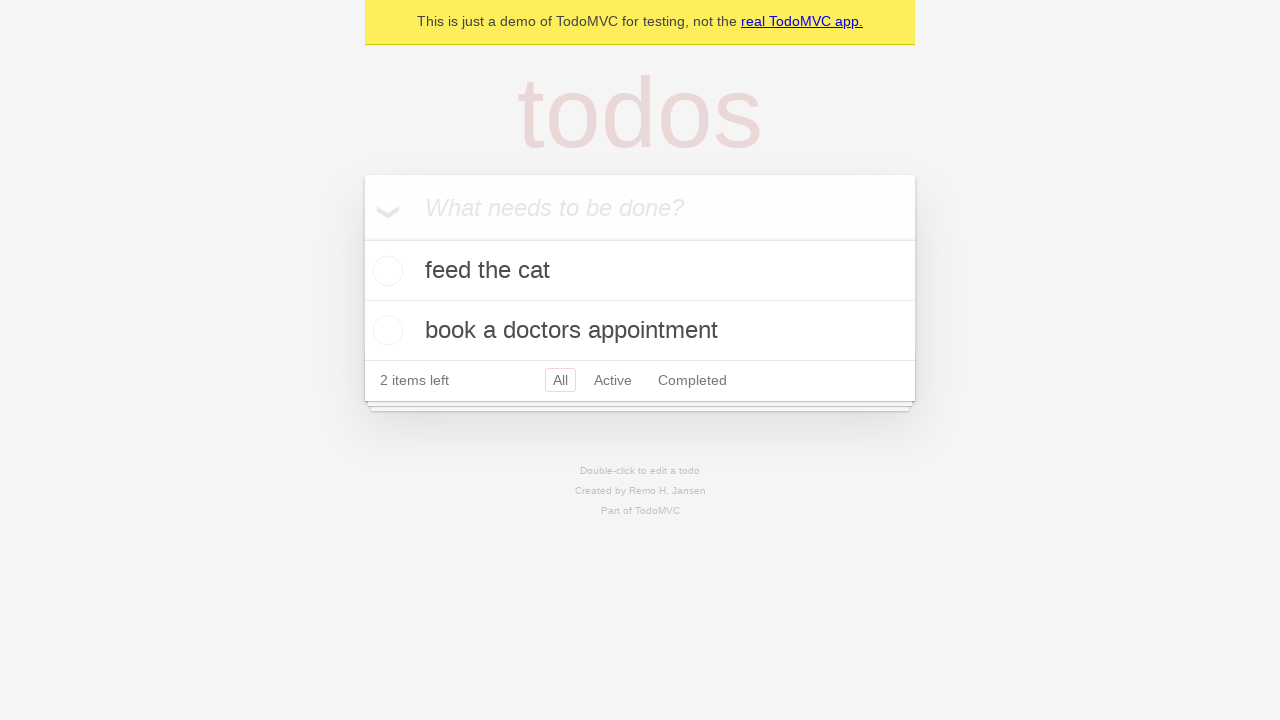